Searches for flights and selects the first available flight, verifying the purchase form appears

Starting URL: https://blazedemo.com/

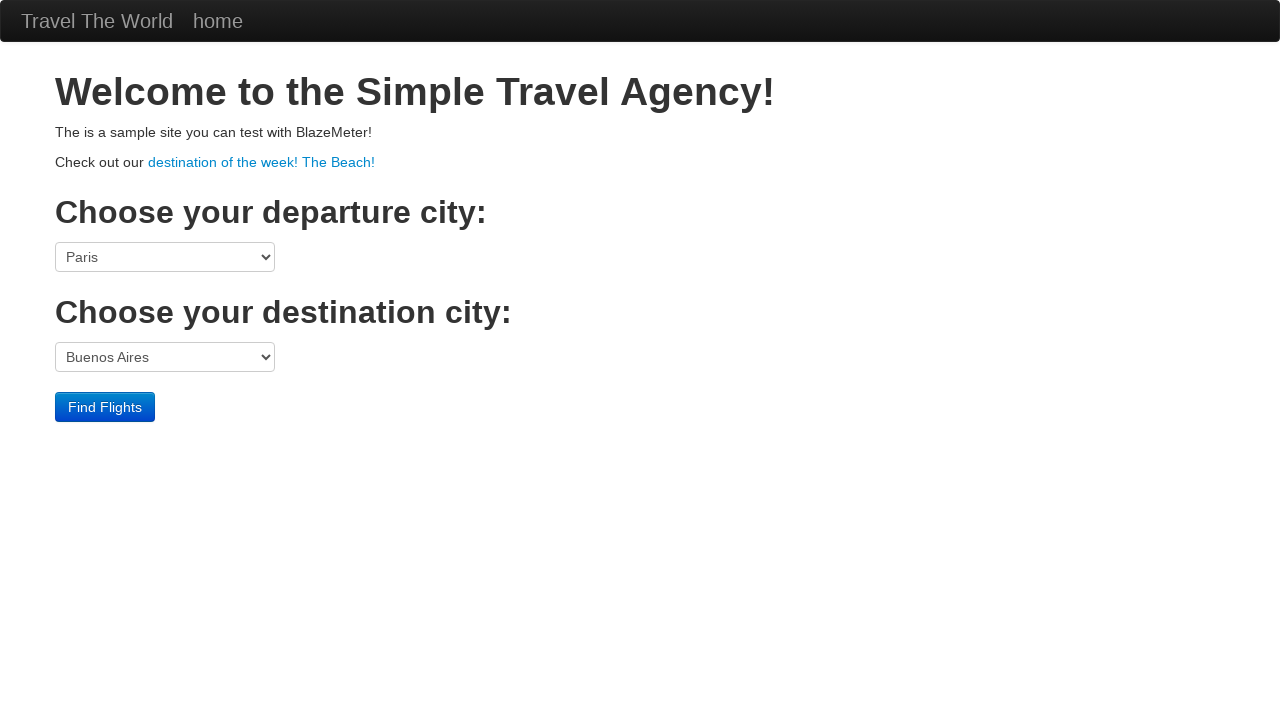

Selected Boston as departure port on select[name='fromPort']
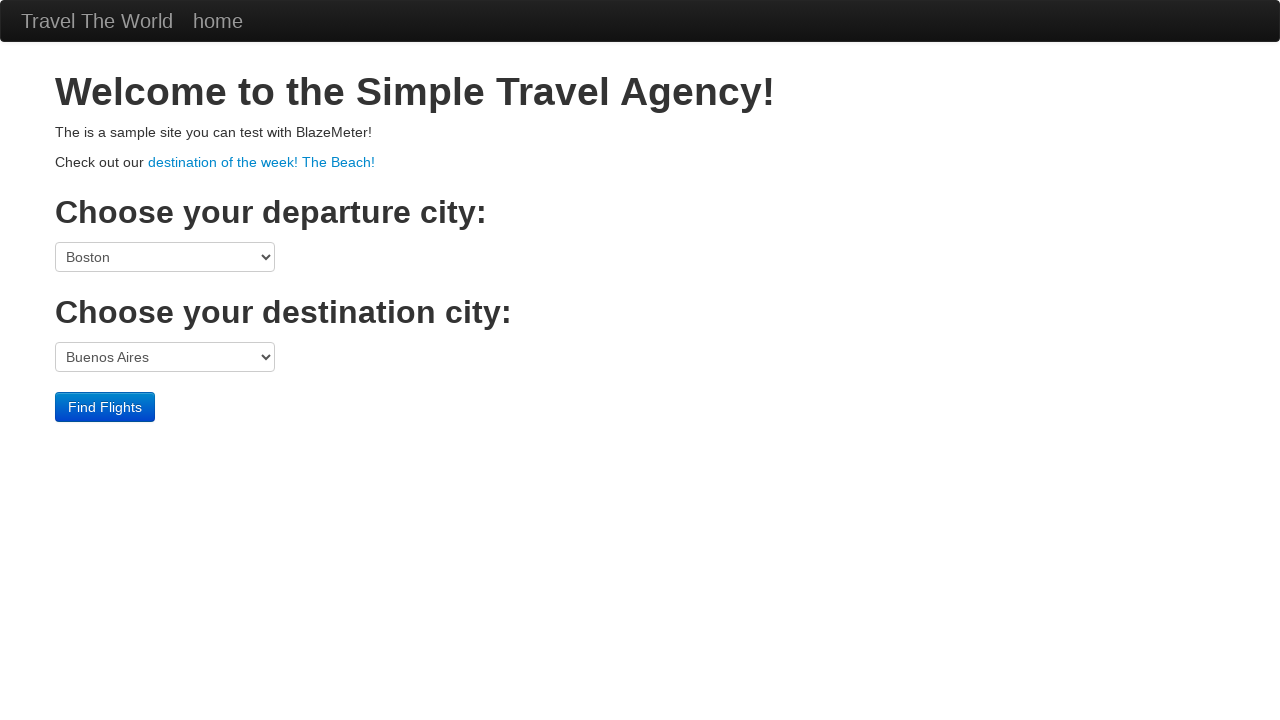

Selected London as destination port on select[name='toPort']
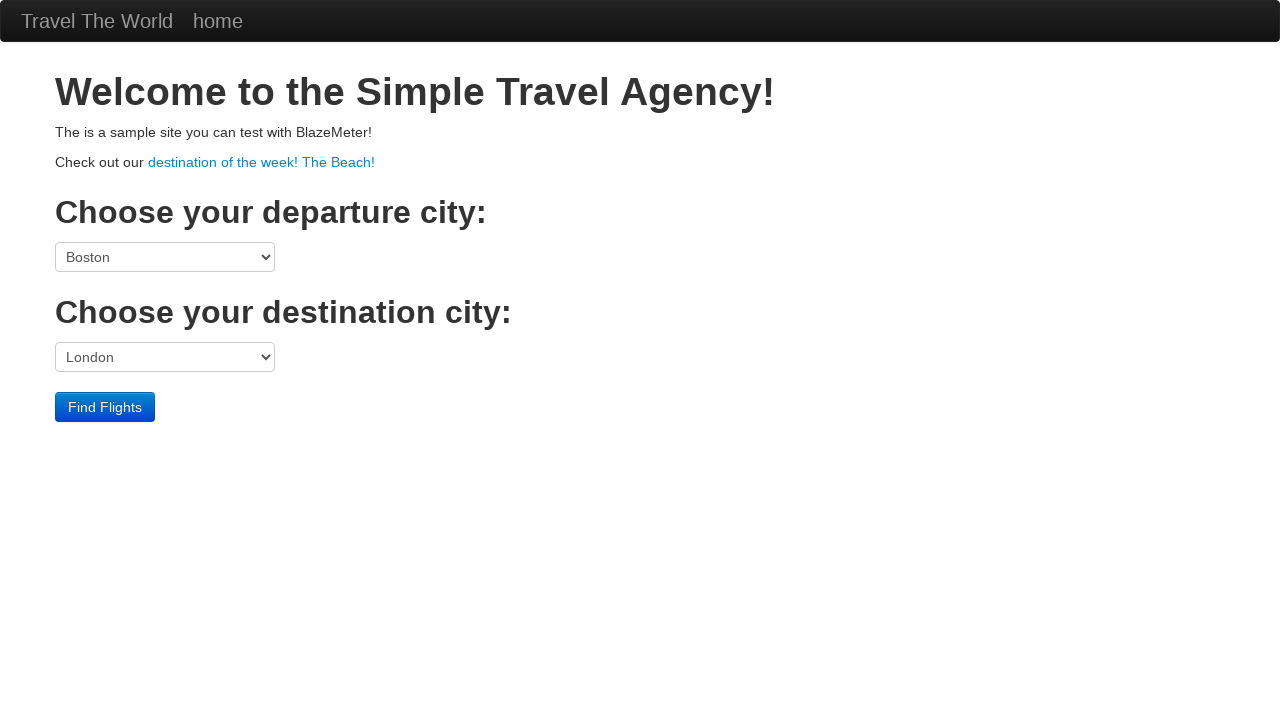

Clicked Find Flights button to search for available flights at (105, 407) on input[type='submit']
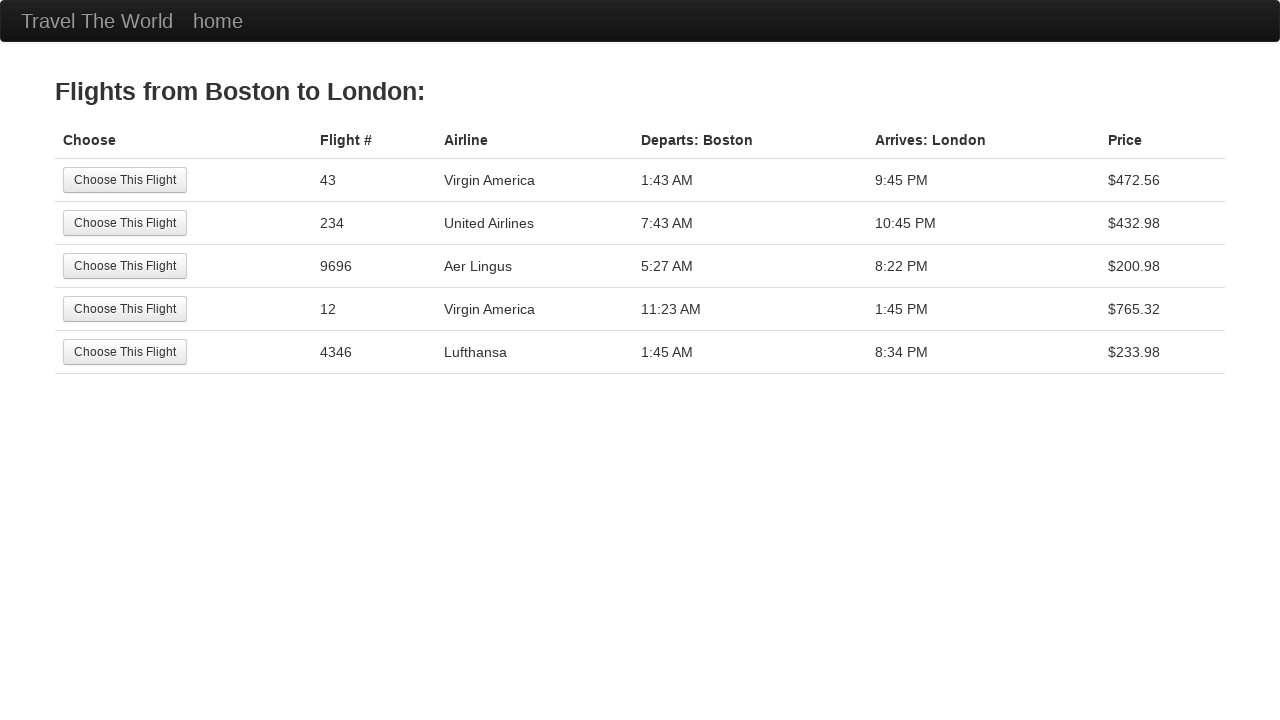

Clicked to select the first available flight at (125, 180) on input[type='submit']
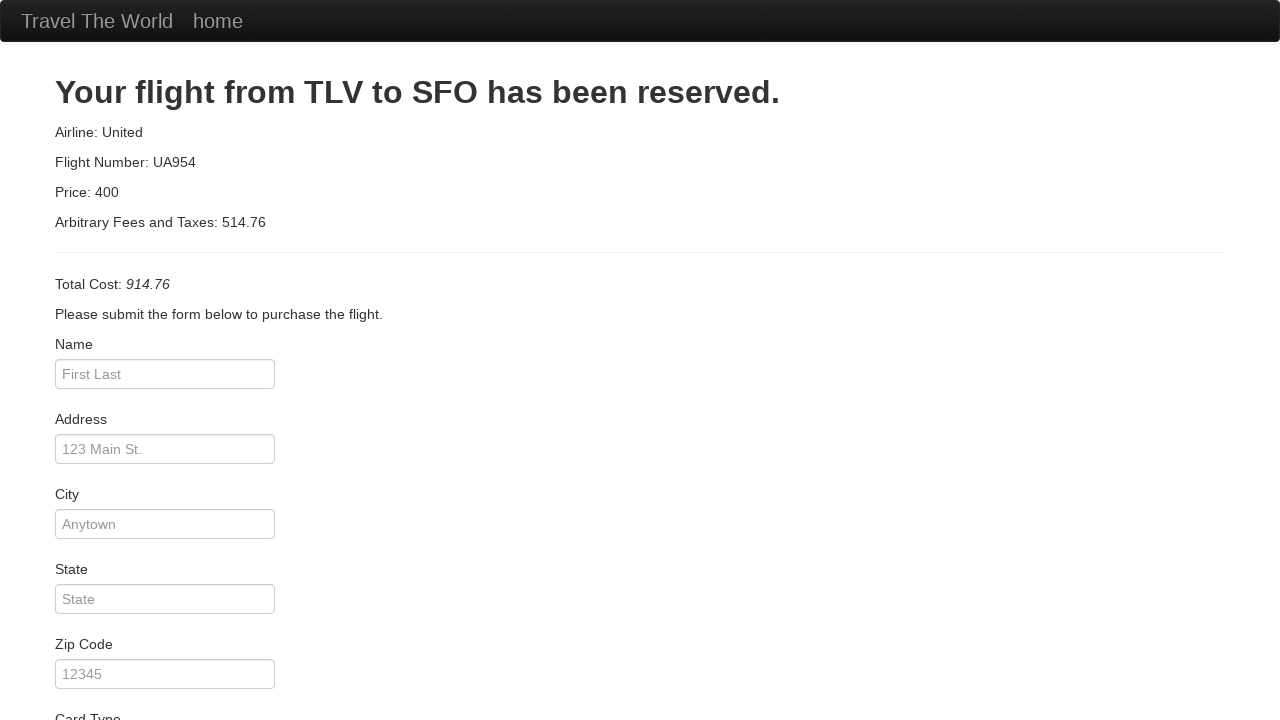

Verified purchase form is present with name input field
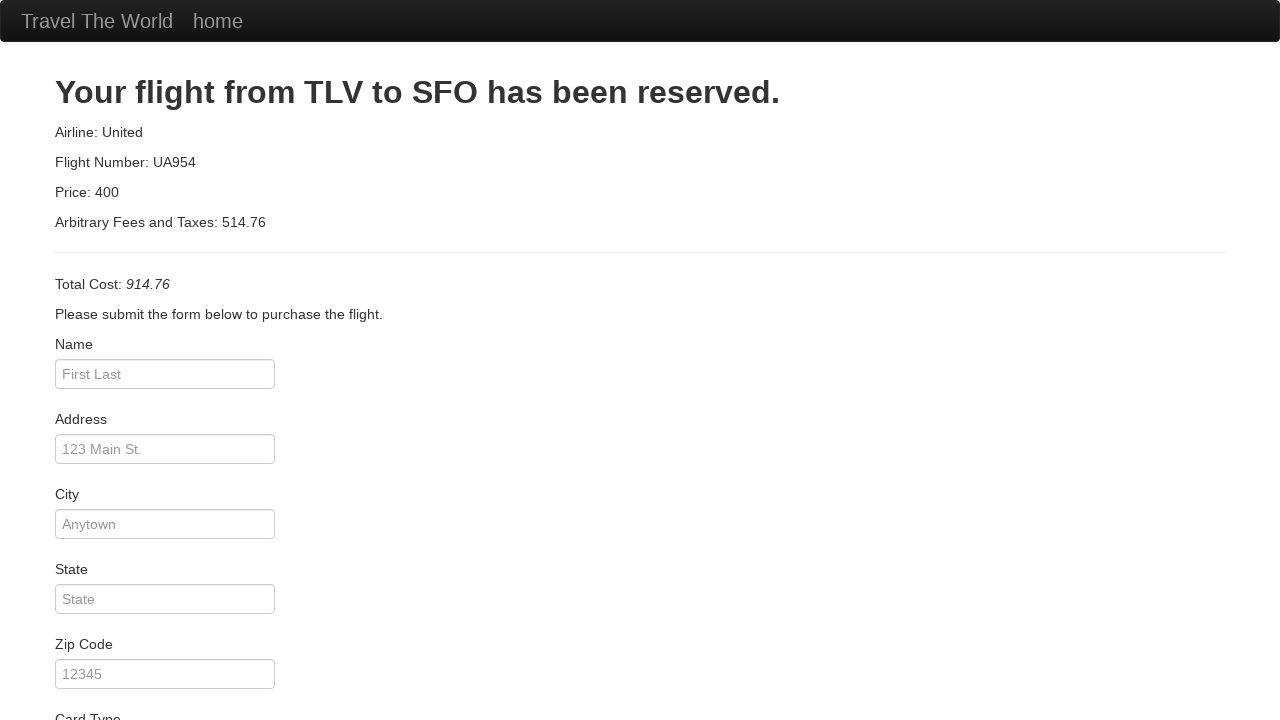

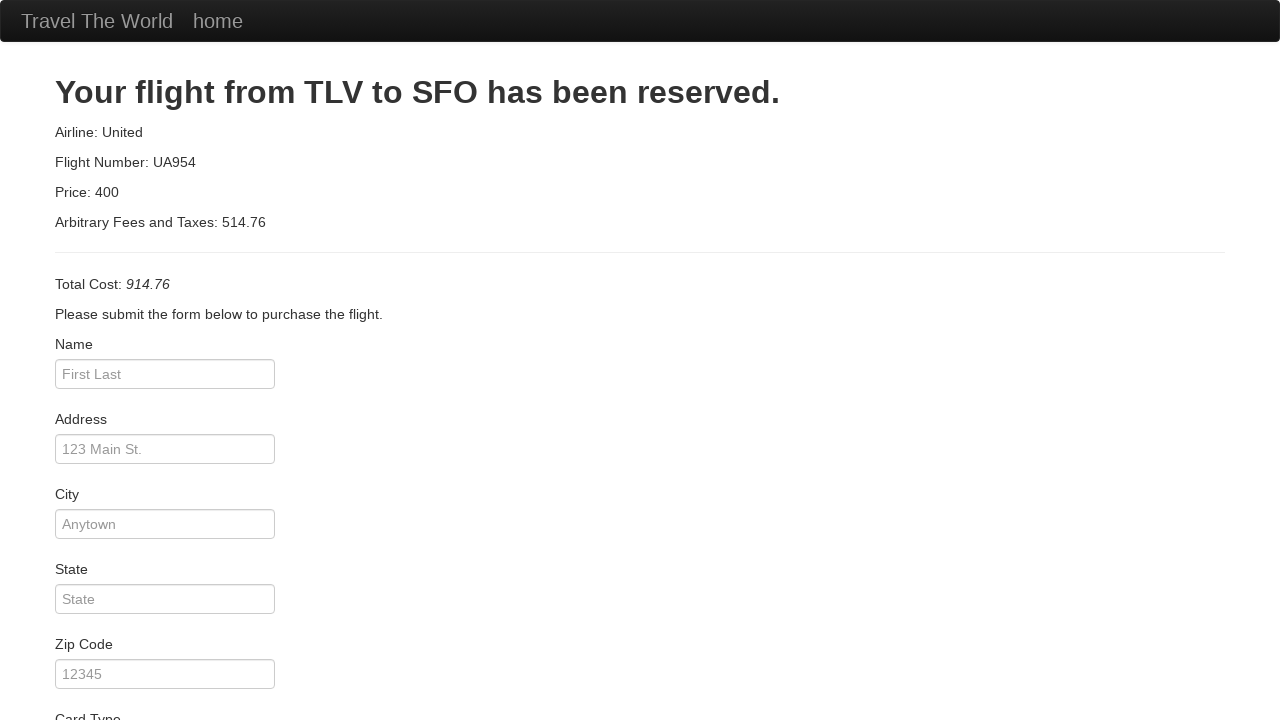